Tests that accessing the confirmation page without session state does not cause errors by clearing storage and navigating to the confirmation page.

Starting URL: https://testathon.live/

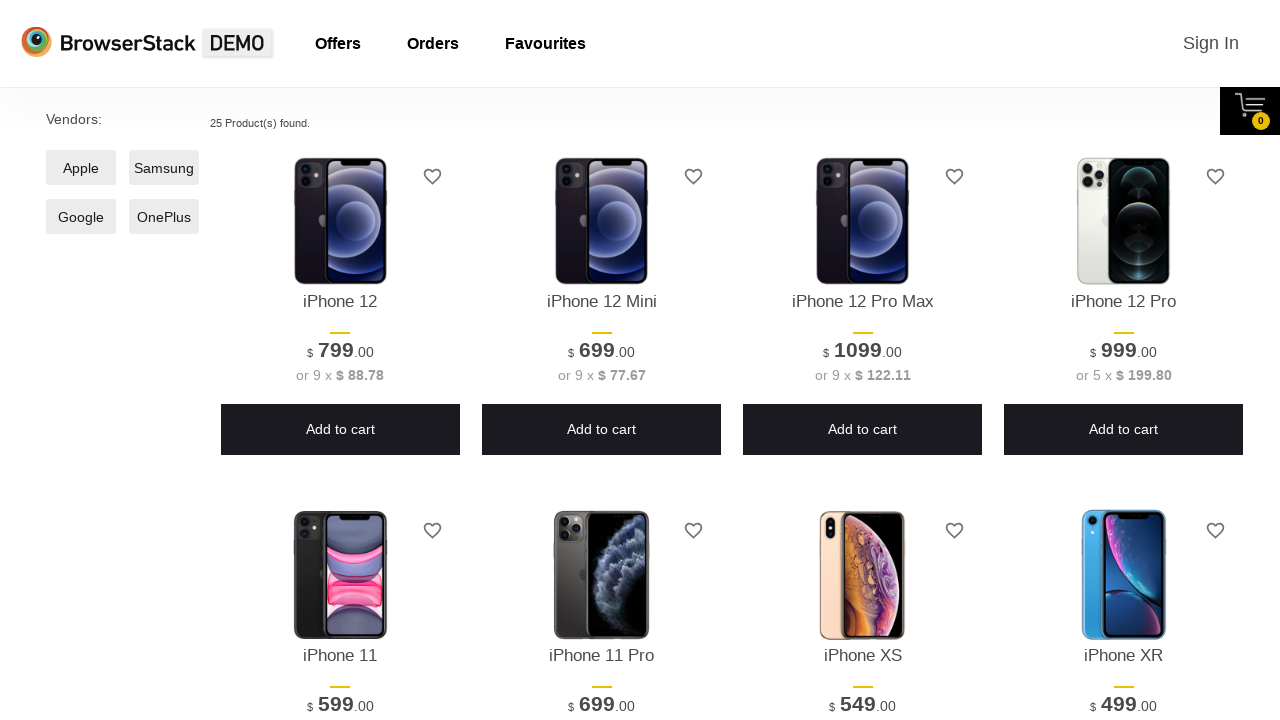

Cleared sessionStorage and localStorage
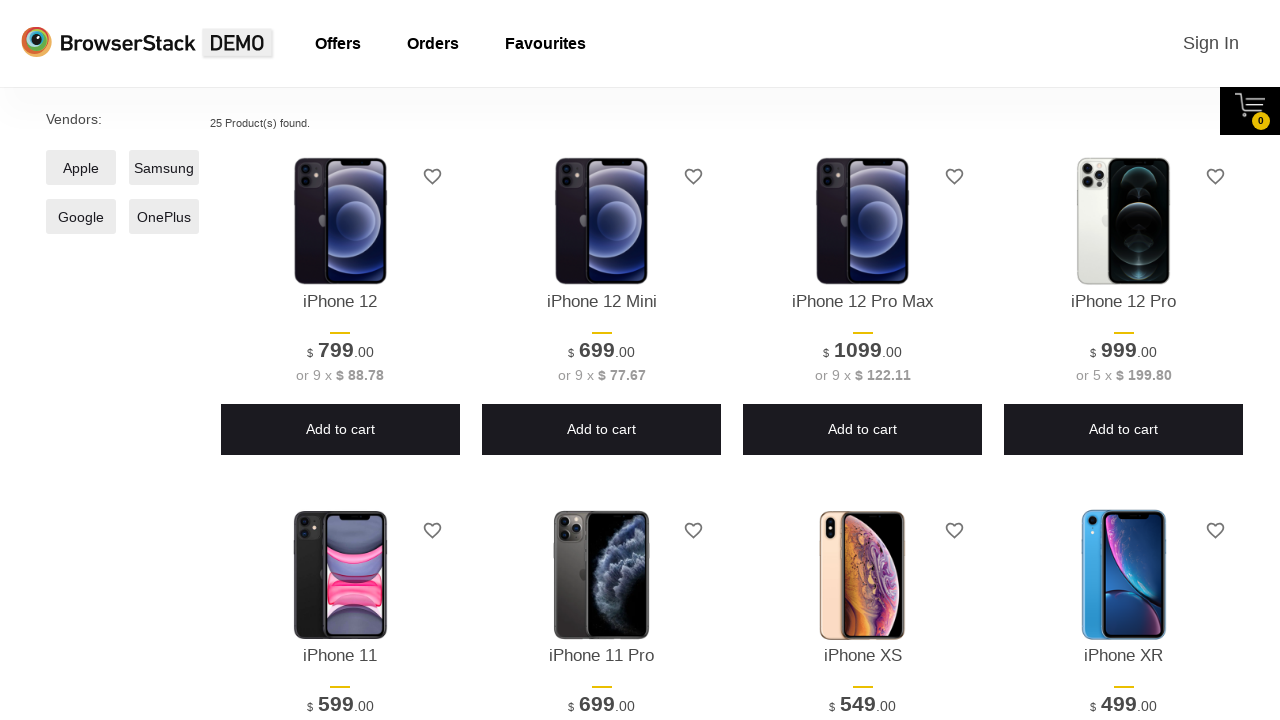

Navigated to confirmation page without session state
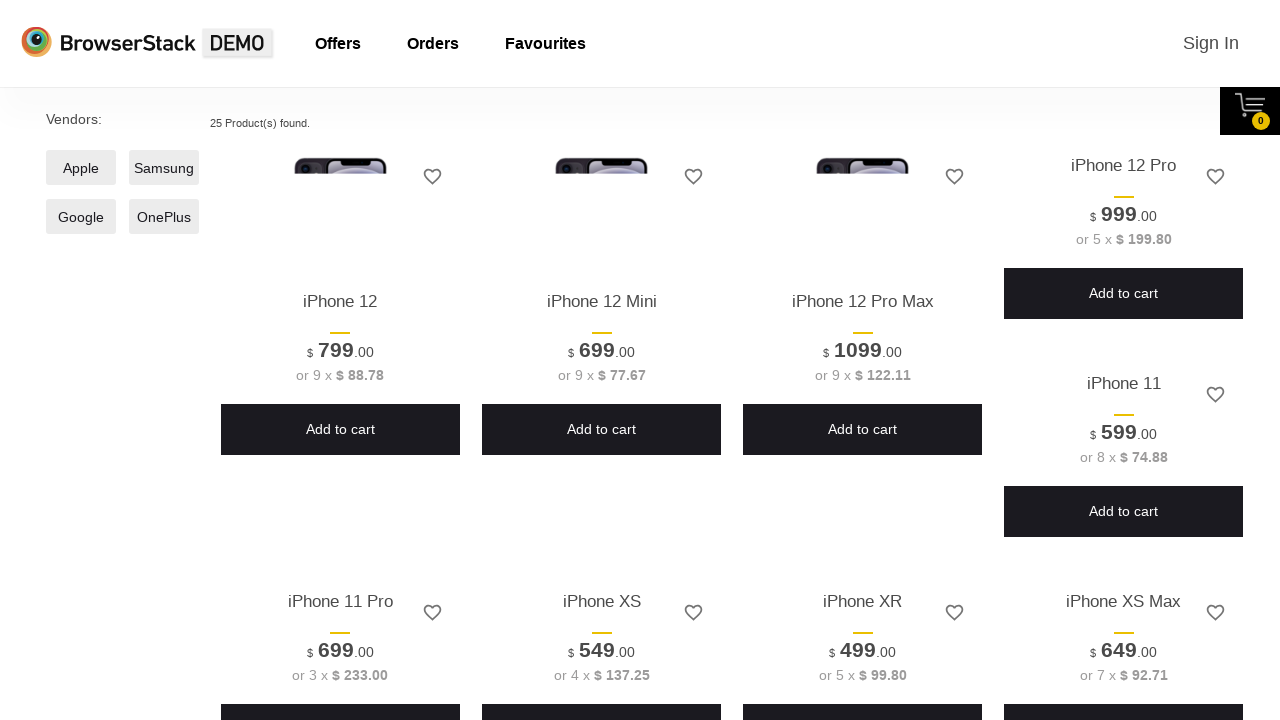

Page DOM content loaded
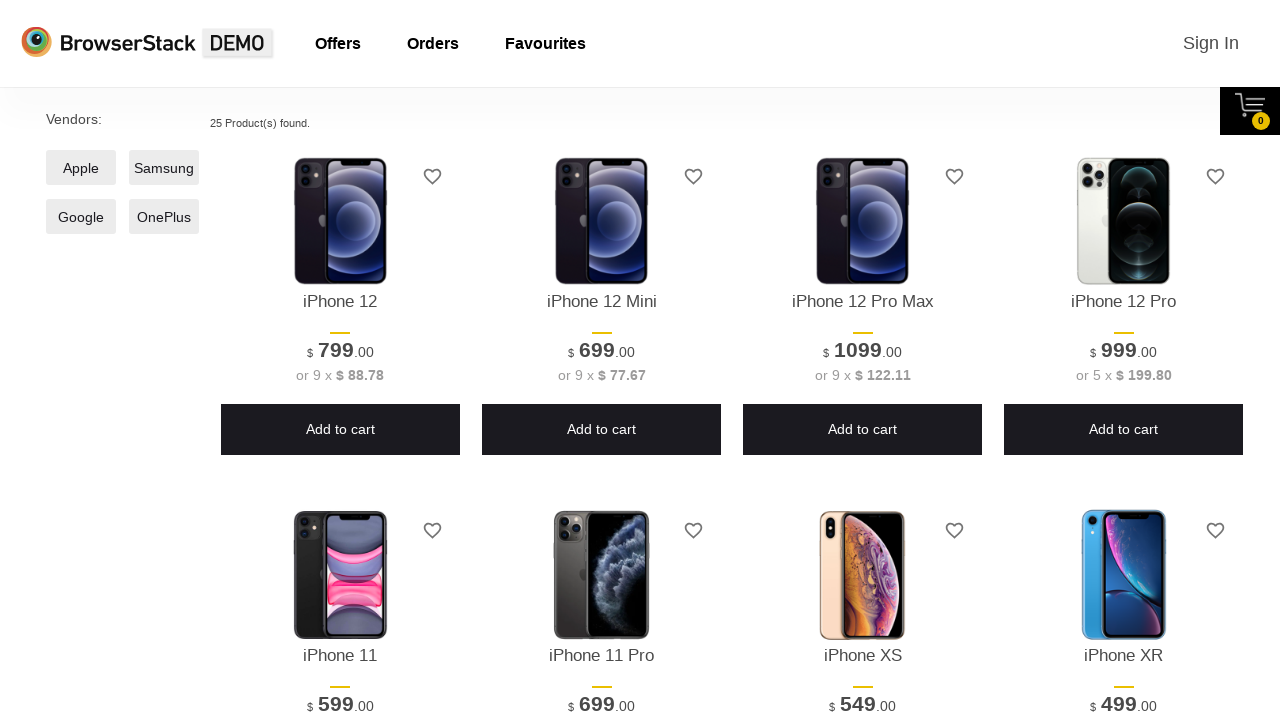

Retrieved page body text content
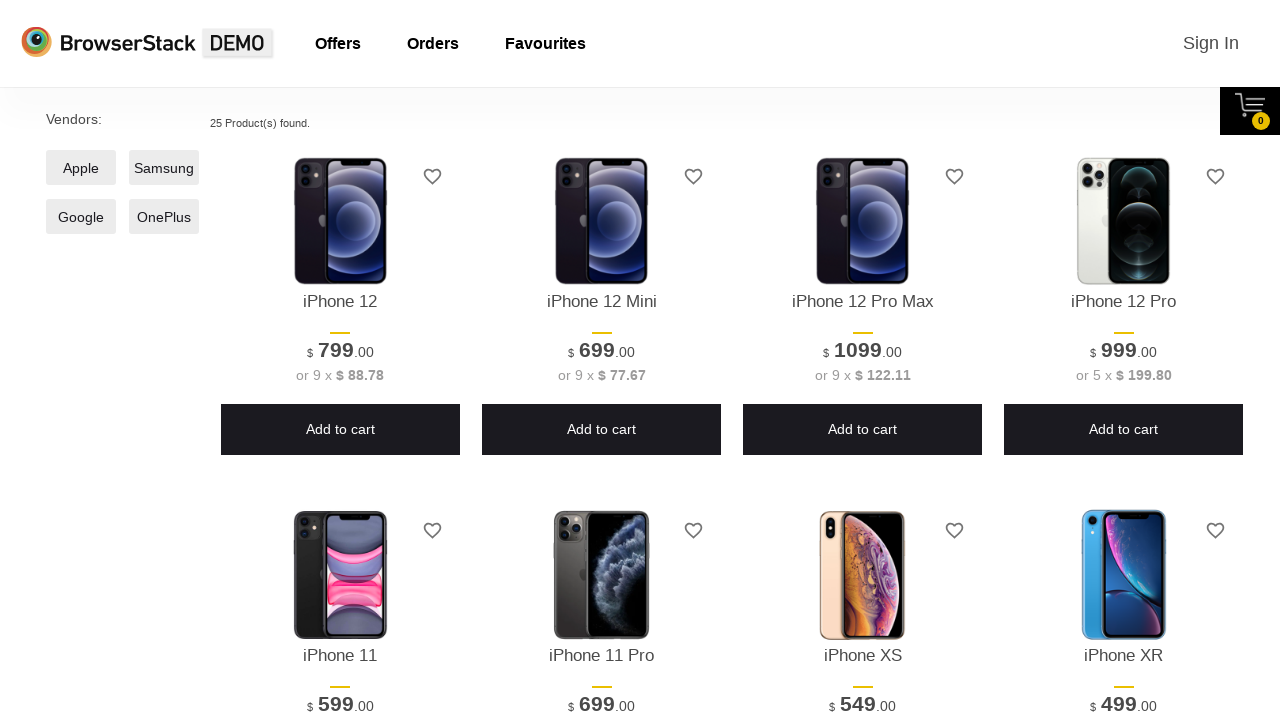

Verified no unexpected errors on confirmation page without state
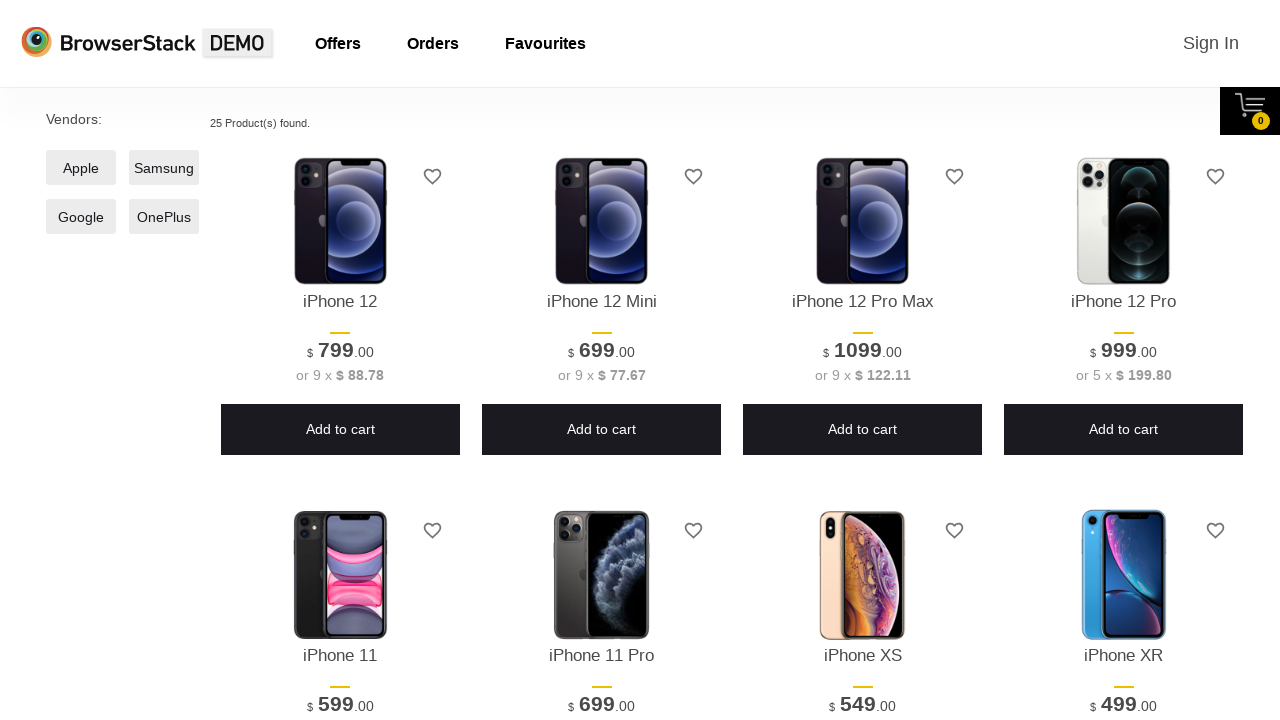

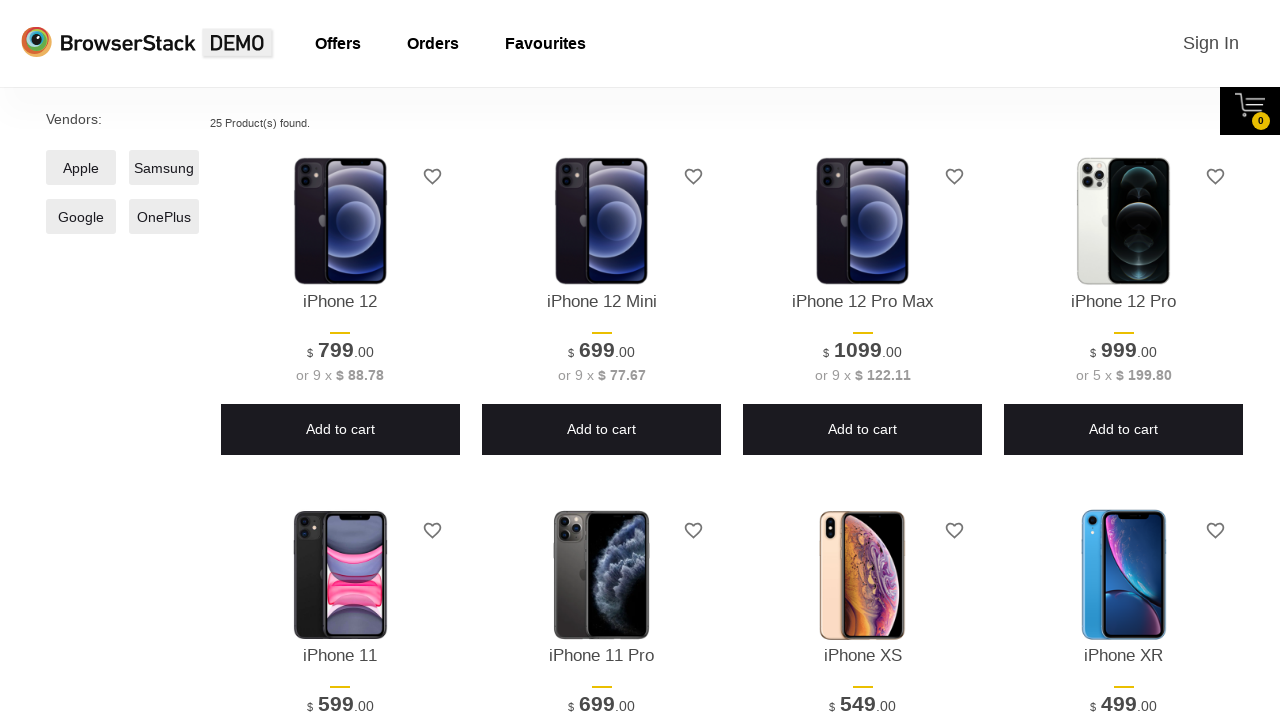